Tests dropdown functionality by verifying available options and selecting a specific value from the dropdown menu

Starting URL: https://demoqa.com/select-menu

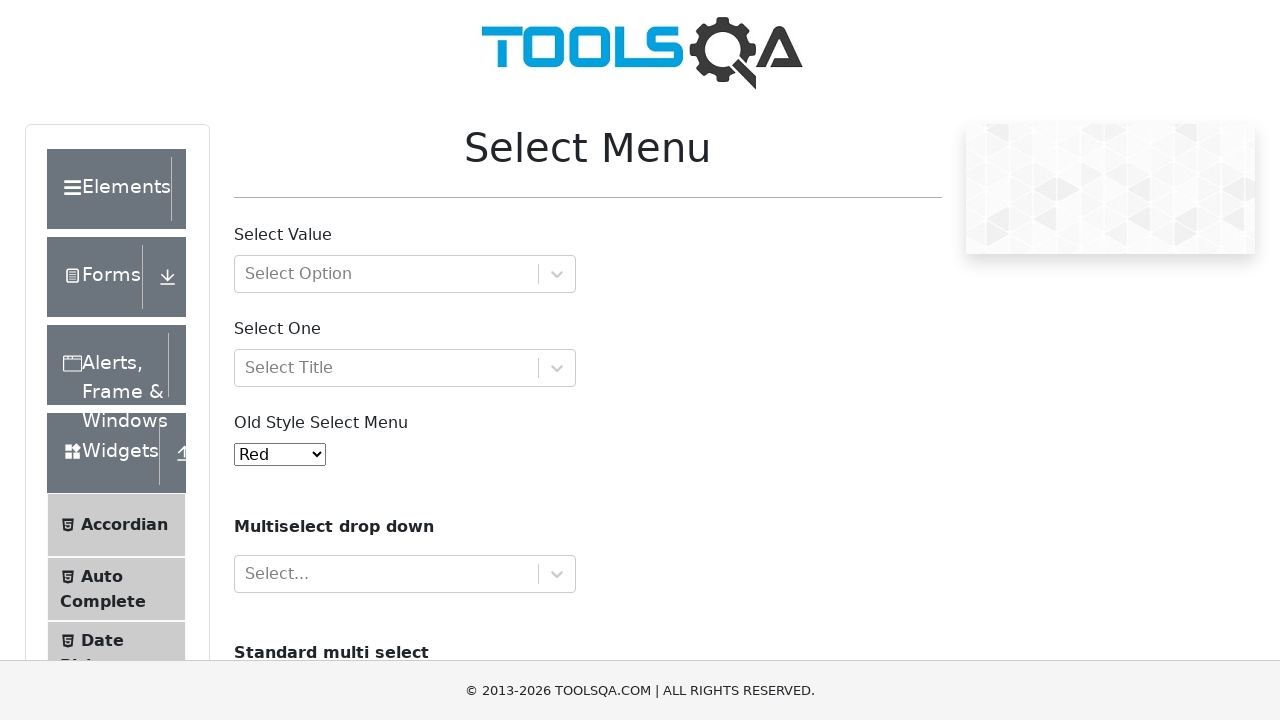

Located dropdown element with id 'oldSelectMenu'
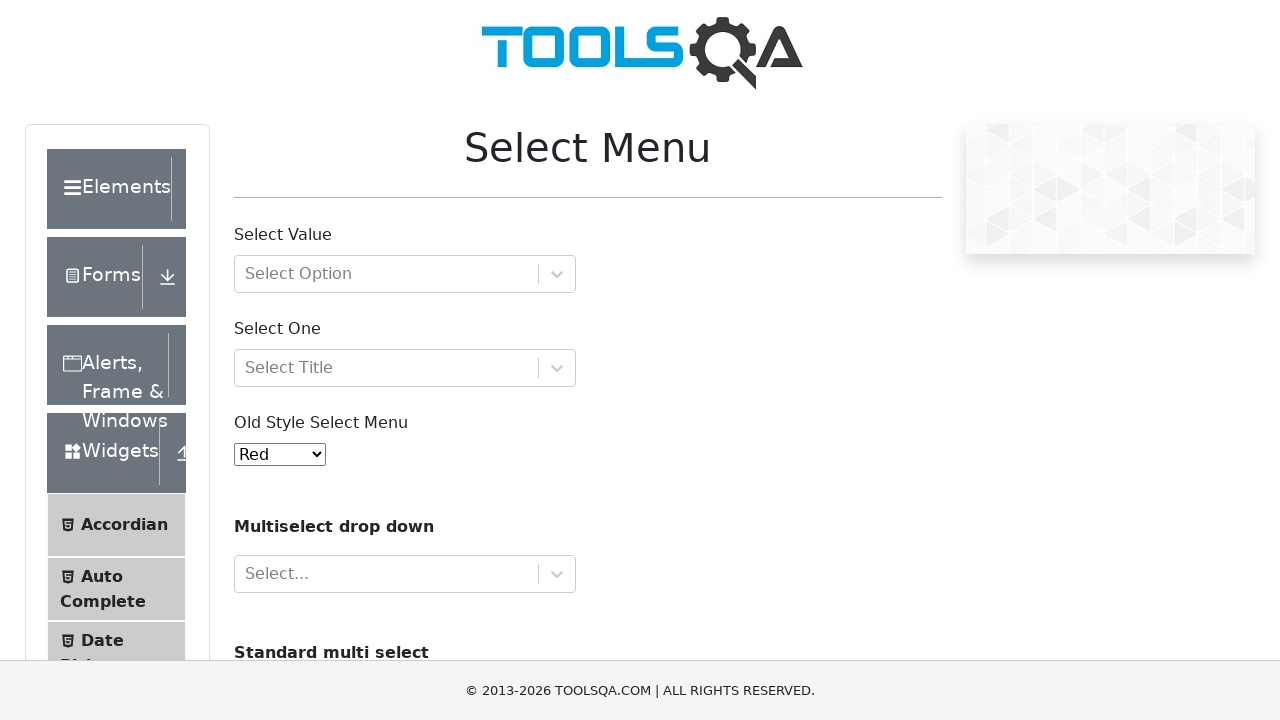

Retrieved all available options from the dropdown
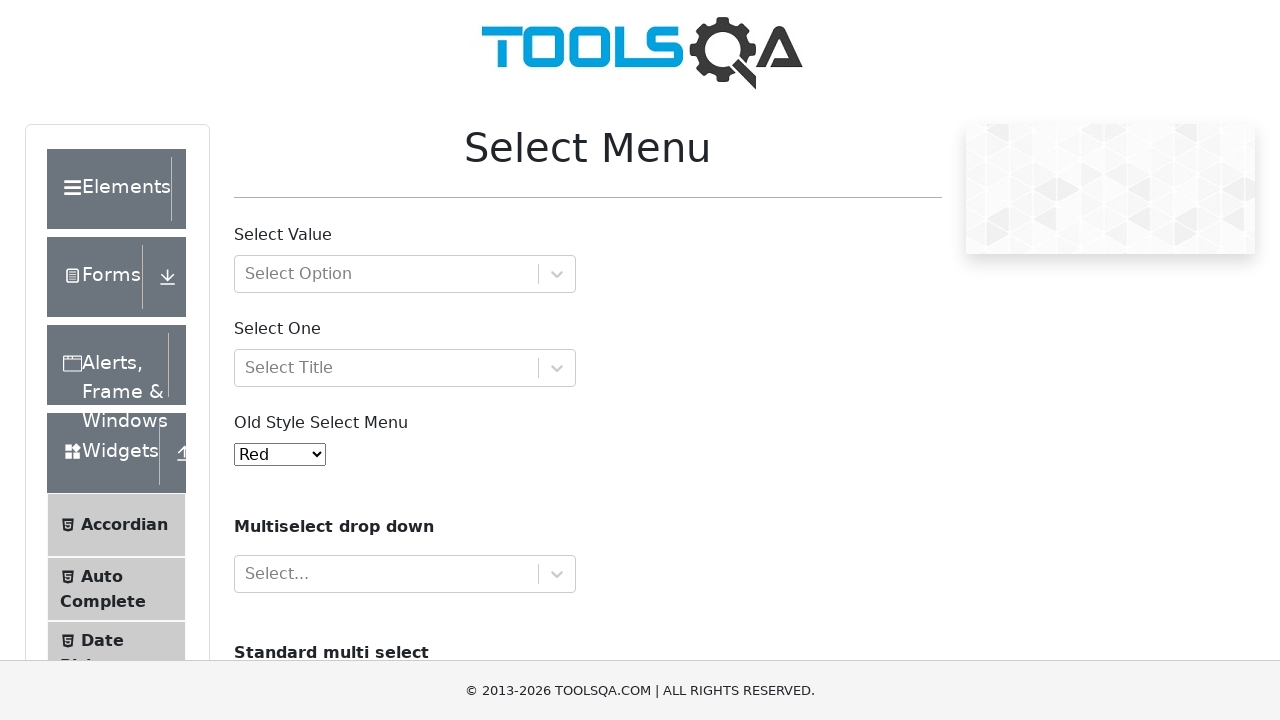

Verified that 'Black' option exists in dropdown
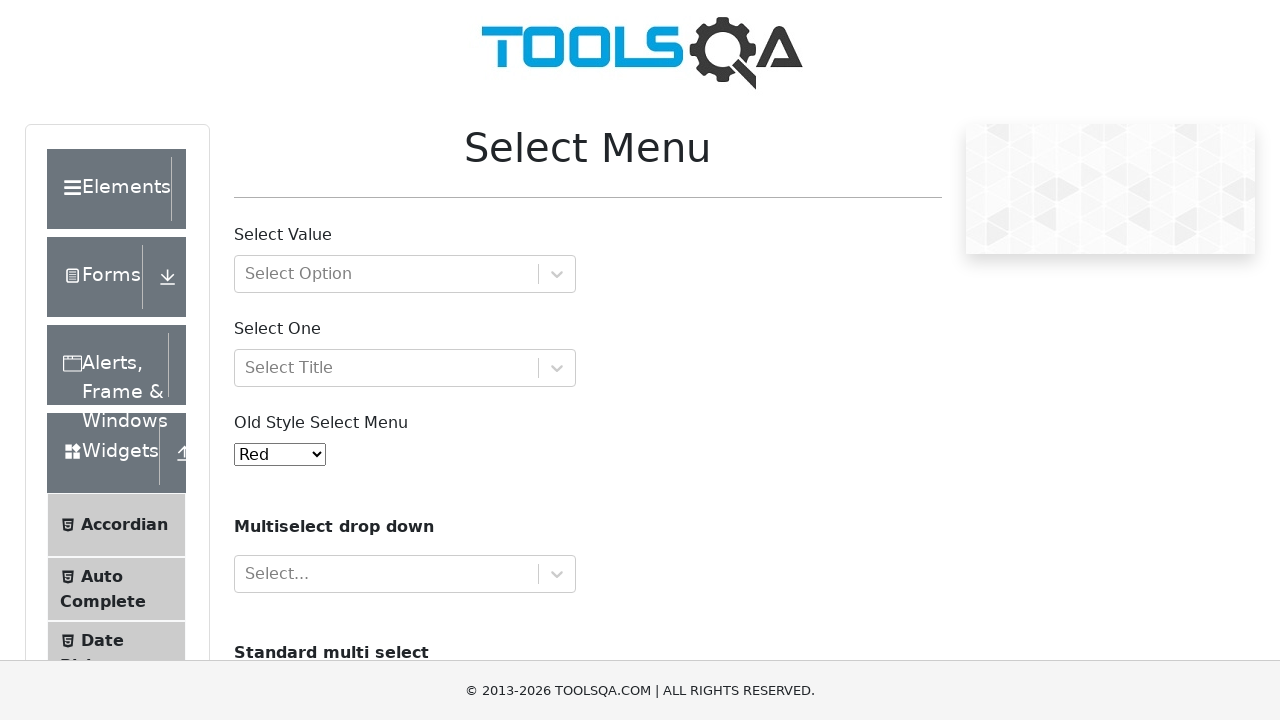

Selected 'Yellow' option from the dropdown on #oldSelectMenu
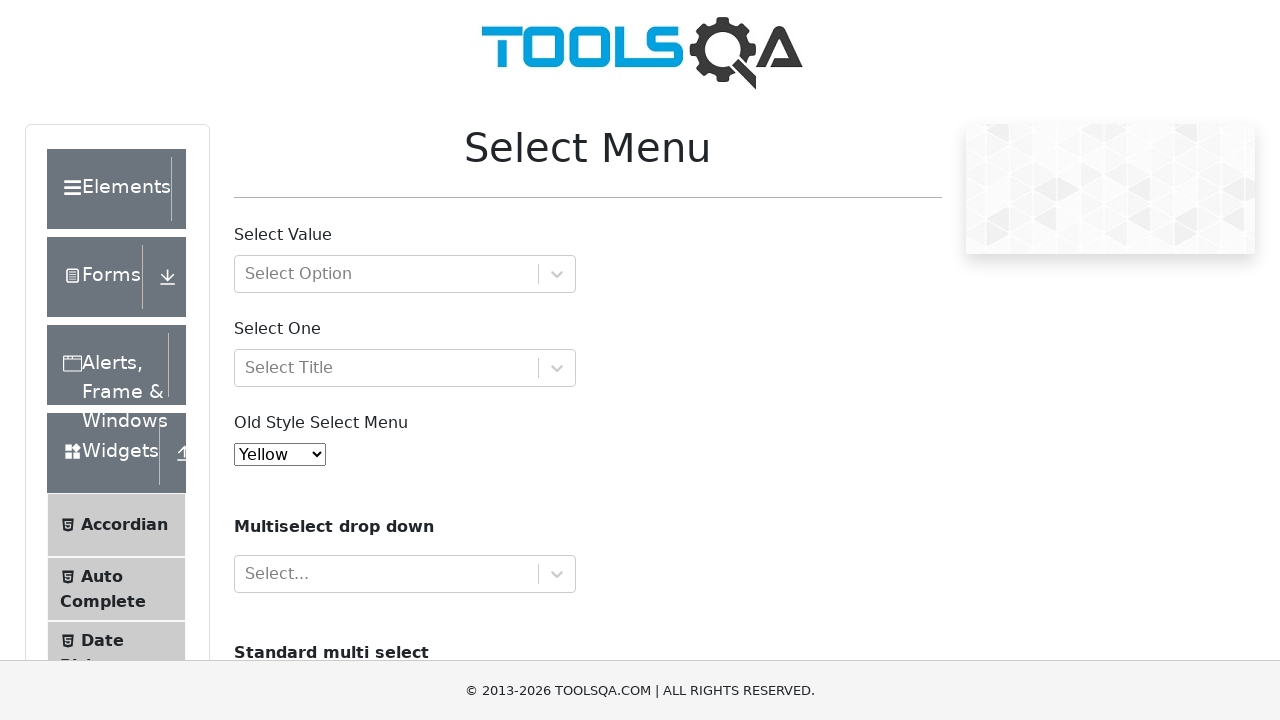

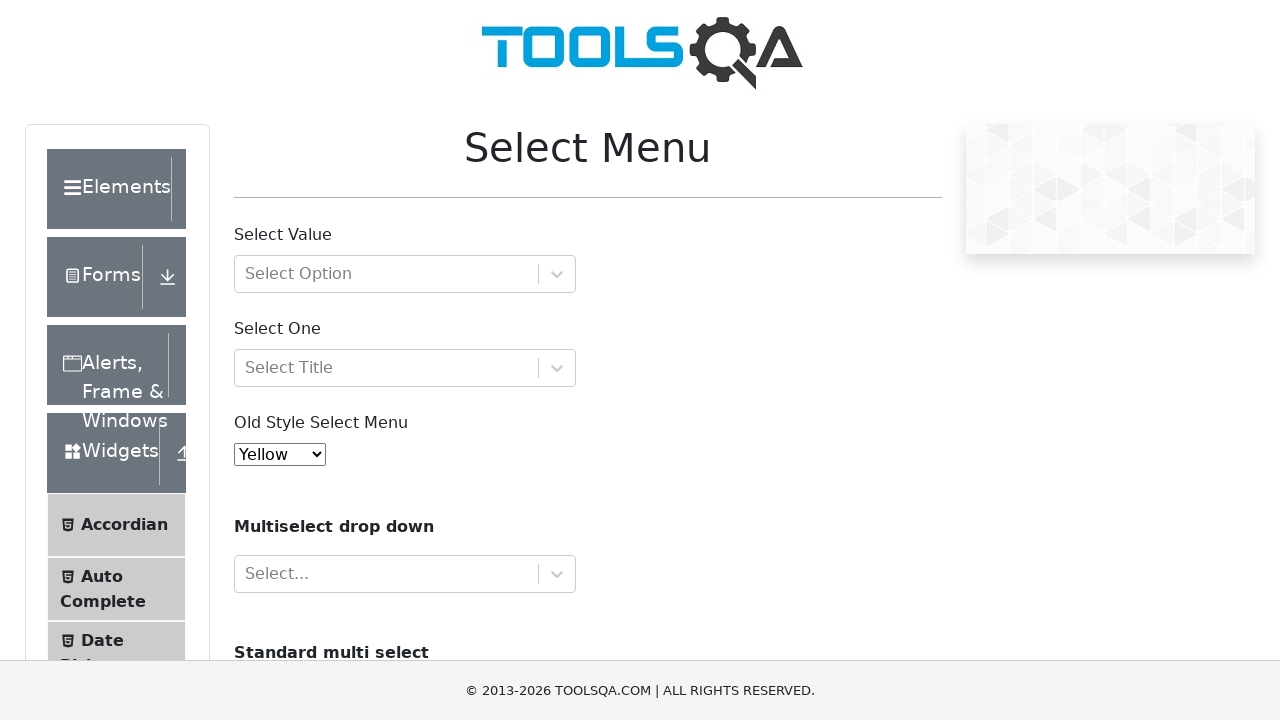